Navigates to a file download page and clicks on a download link to initiate a file download

Starting URL: https://practice-automation.com/file-download/

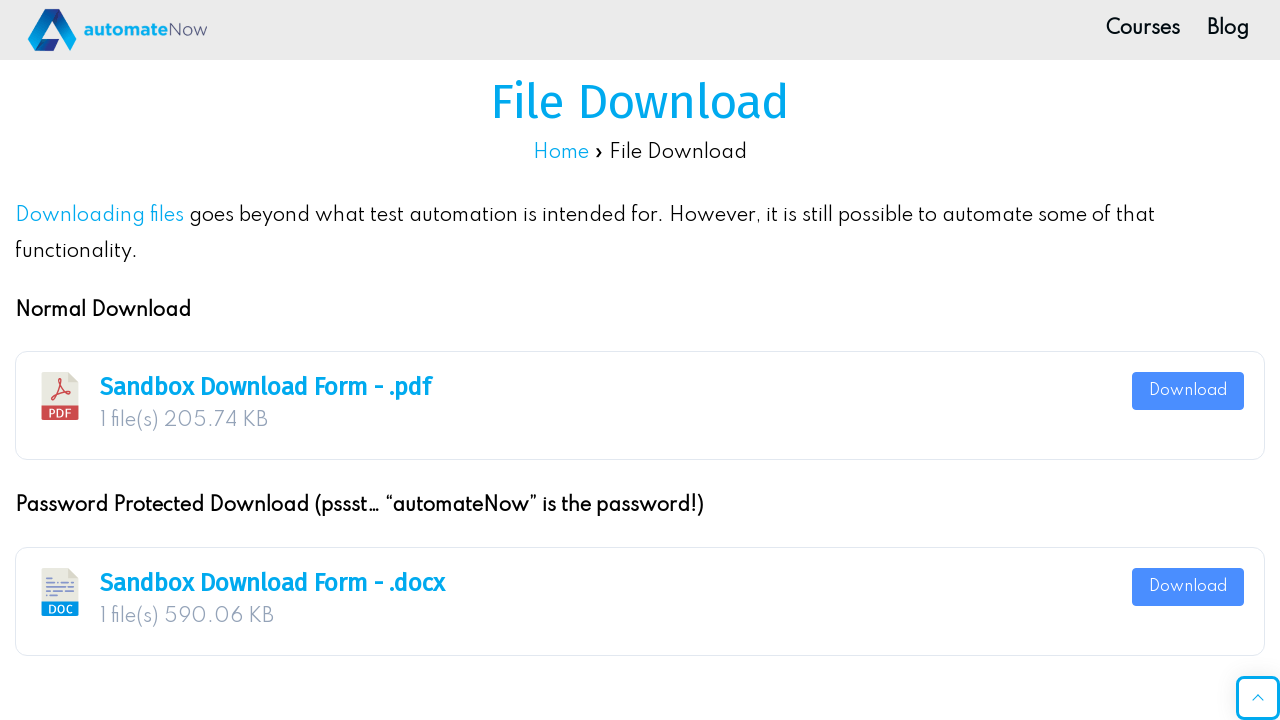

Clicked the download link to initiate file download at (1188, 391) on xpath=//*[@id="post-1042"]/div/div[1]/div/div/div/div[3]/a
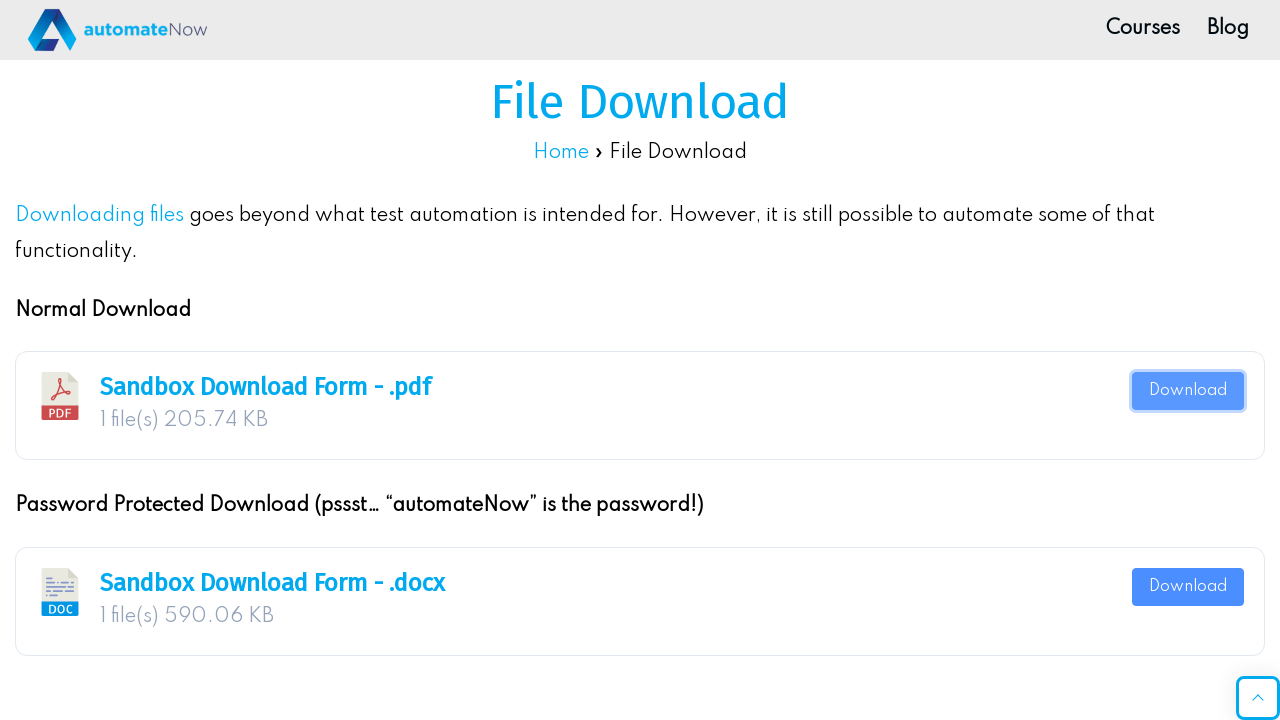

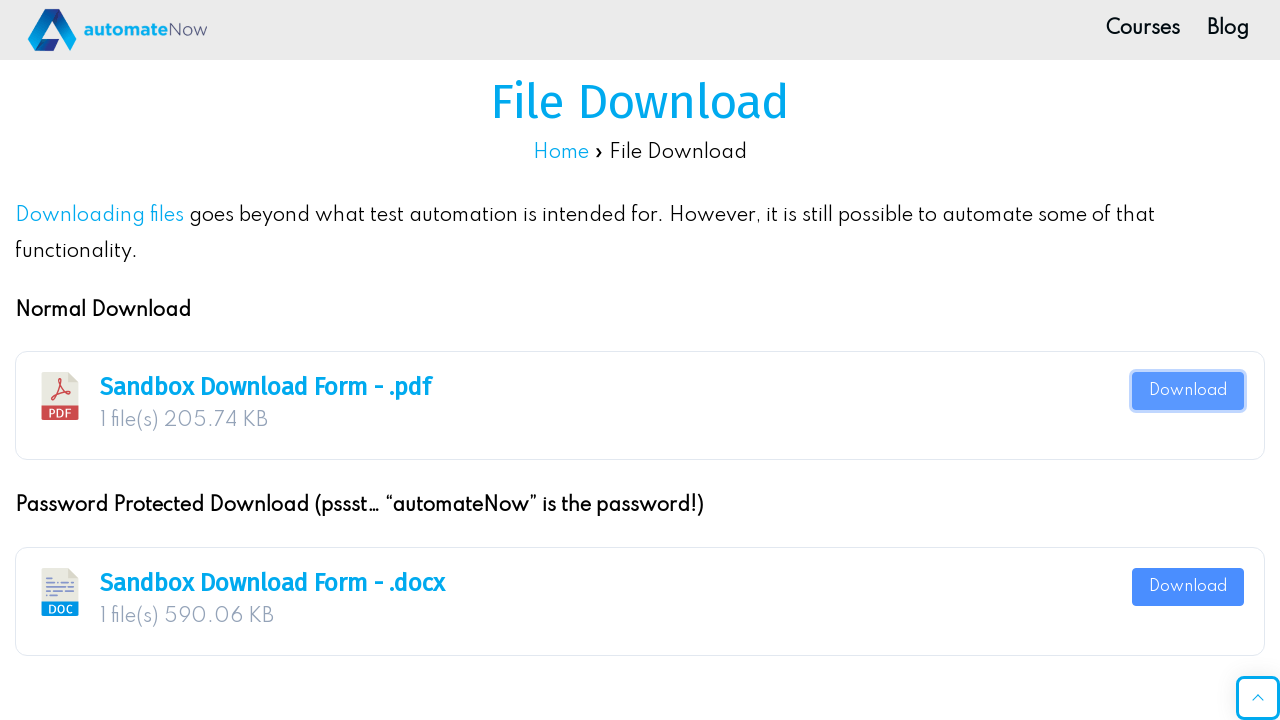